Tests the navigation menu on the 99 Bottles of Beer website by clicking the "Browse Languages" menu item, then clicking the "Start" menu item, and verifying the h2 heading displays the expected welcome text.

Starting URL: http://www.99-bottles-of-beer.net/

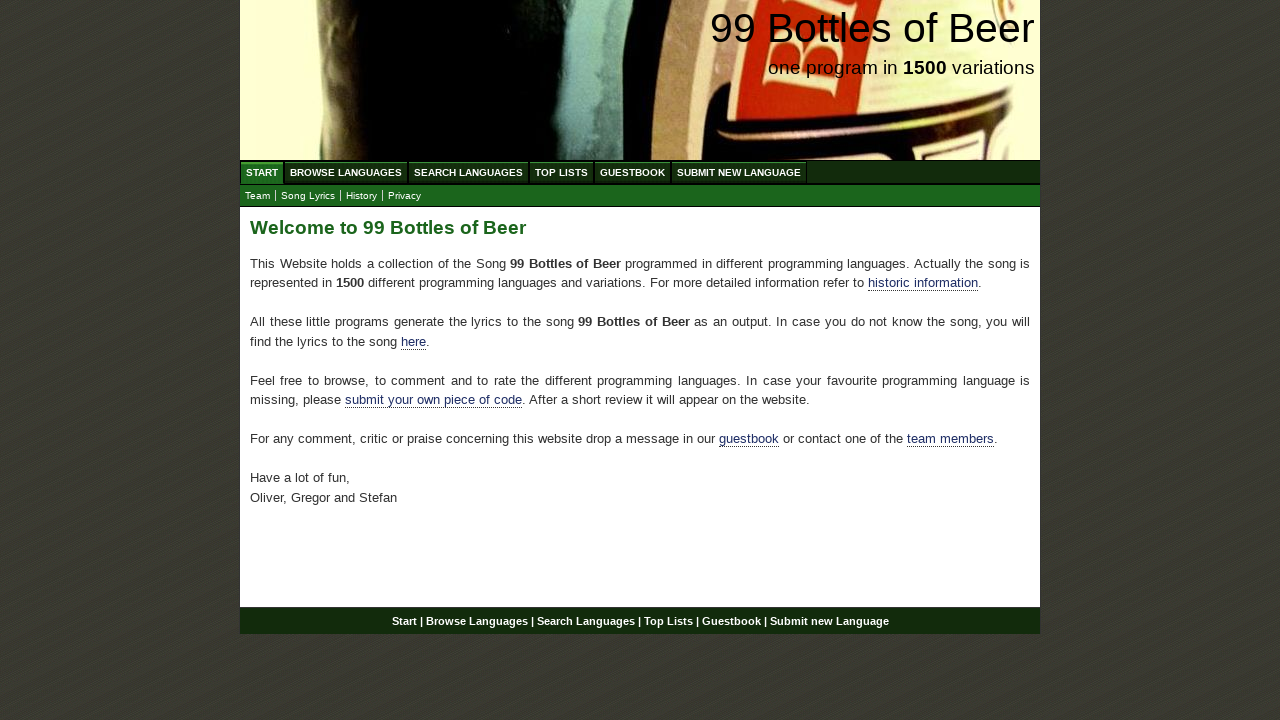

Clicked 'Browse Languages' menu item at (346, 172) on xpath=//body/div[@id='wrap']/div[@id='navigation']/ul[@id='menu']/li/a[@href='/a
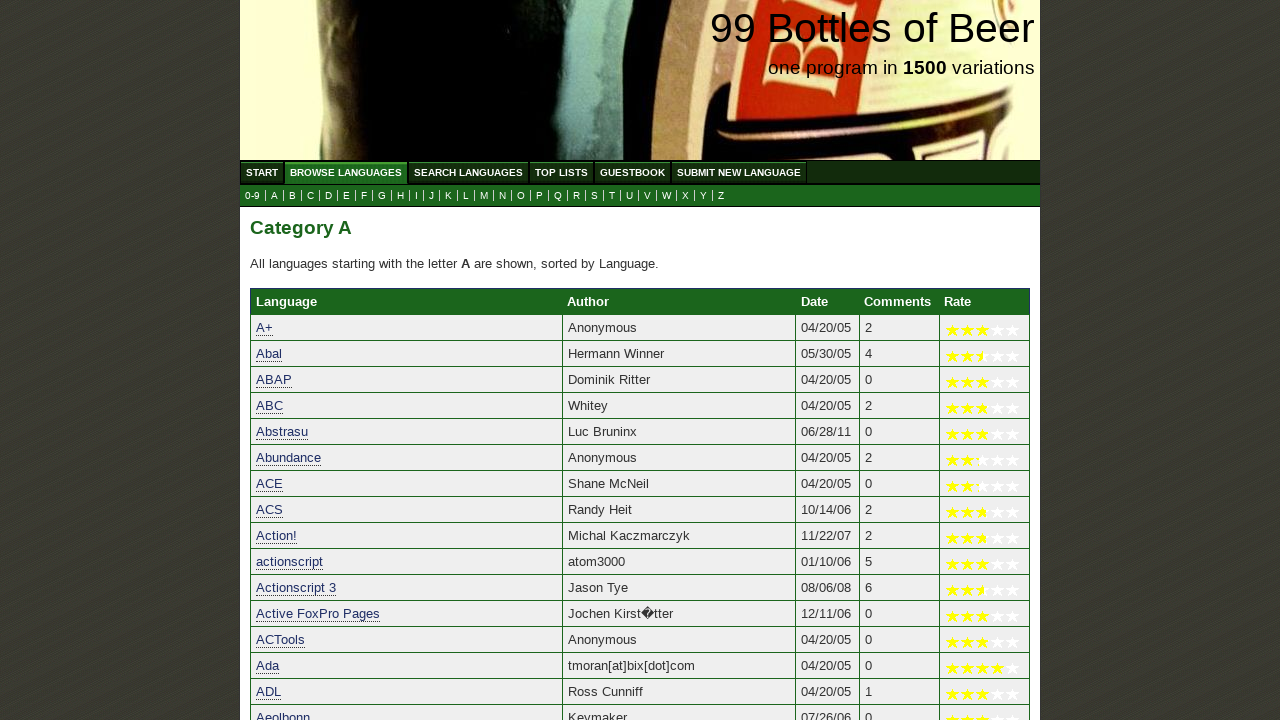

Clicked 'Start' menu item to return to homepage at (262, 172) on xpath=//body/div[@id='wrap']/div[@id='navigation']/ul[@id='menu']/li/a[@href='/'
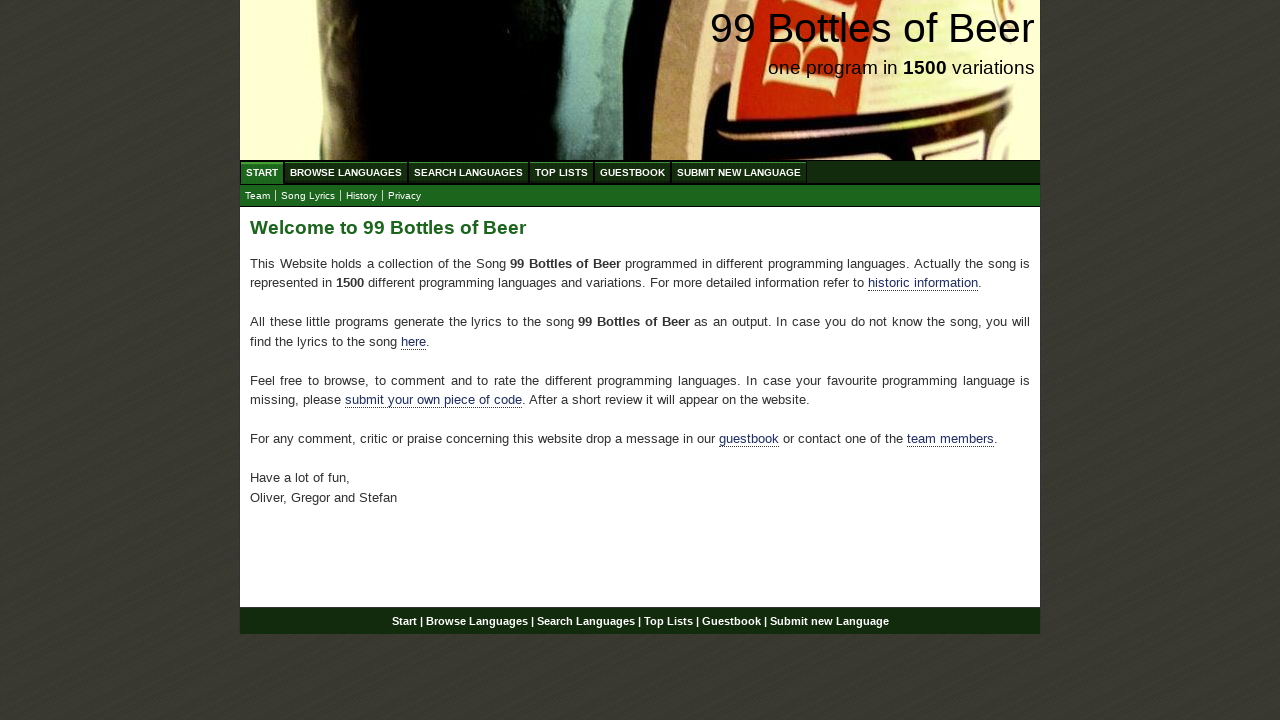

Located h2 element
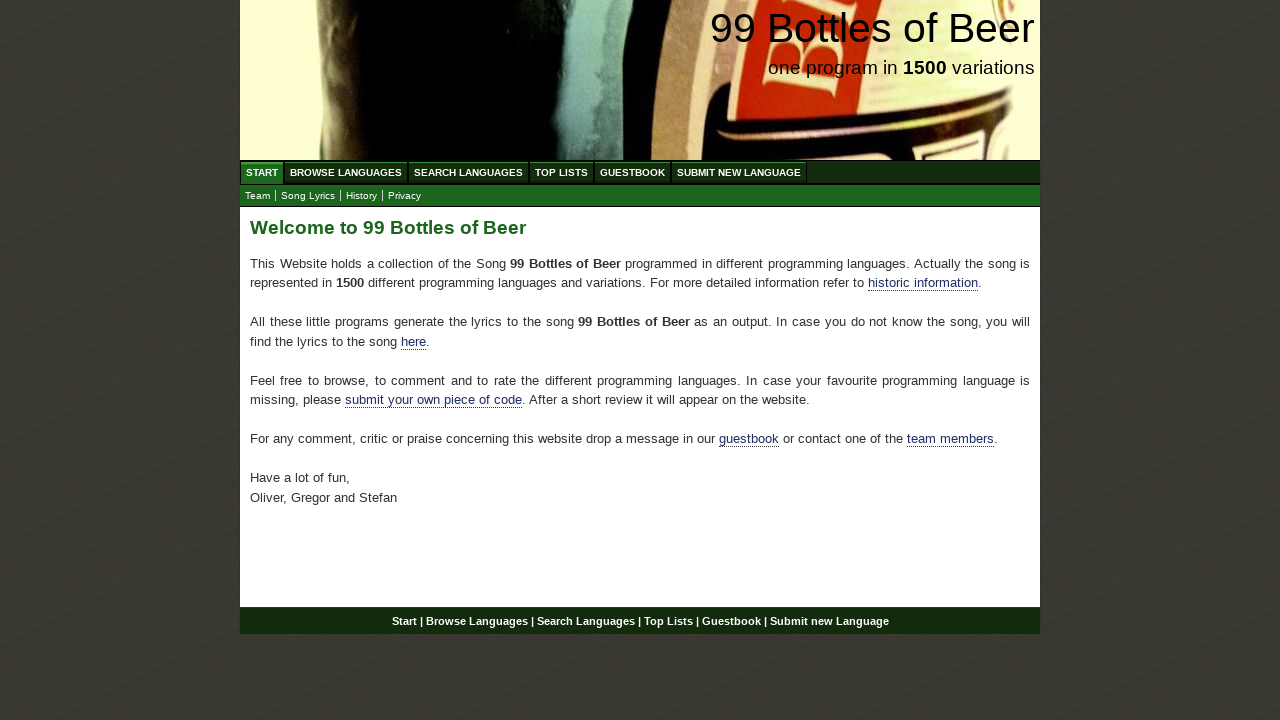

h2 element loaded and became visible
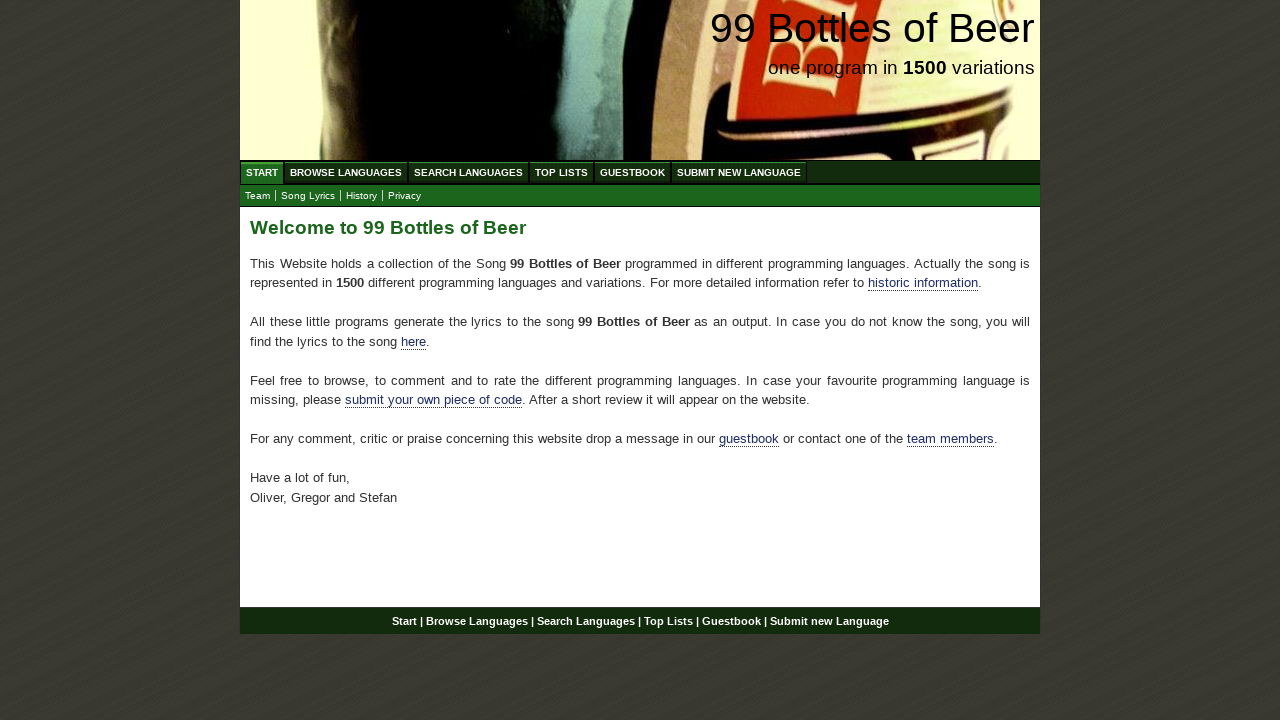

Verified h2 heading displays 'Welcome to 99 Bottles of Beer'
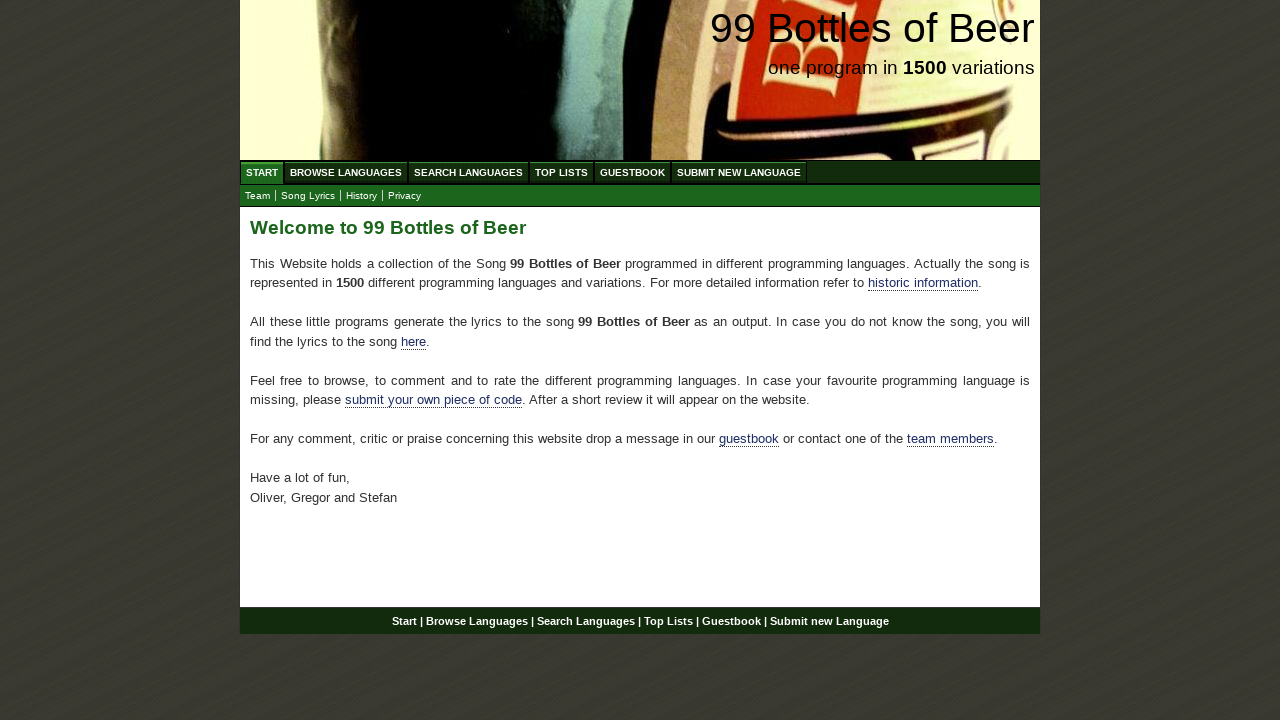

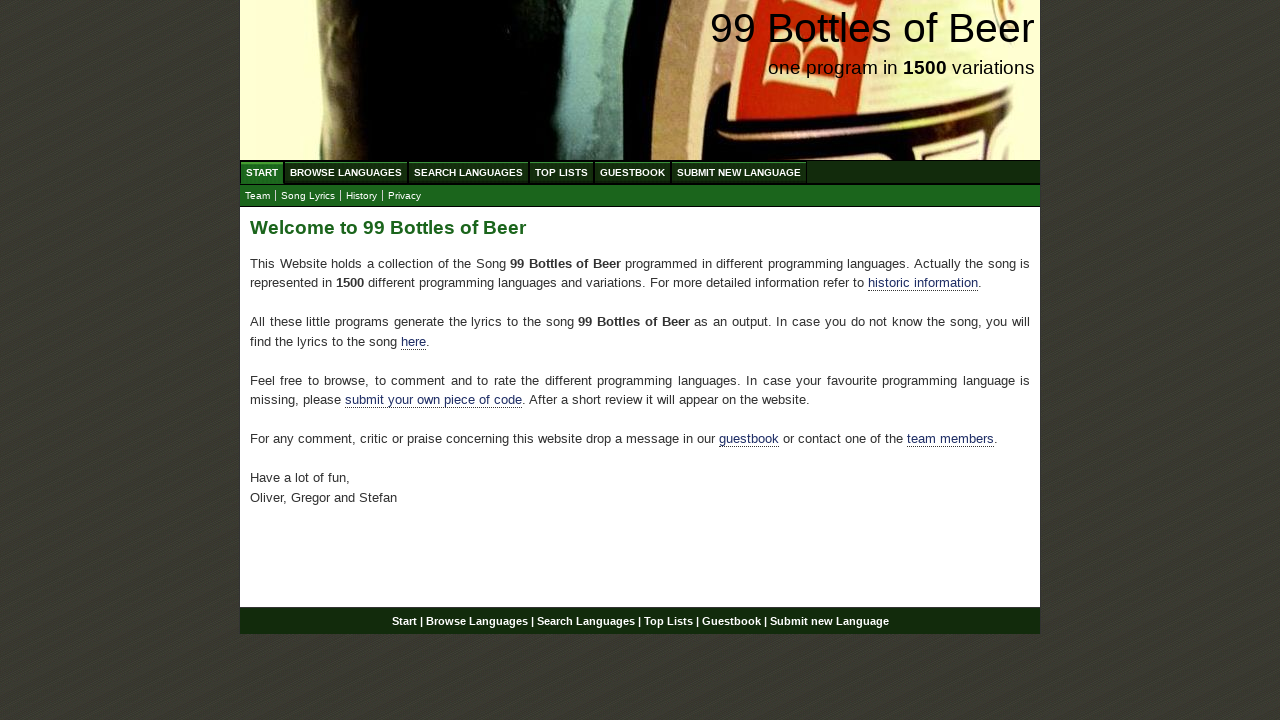